Tests dropdown handling functionality by selecting options using different methods (by value, label, index) on a single select dropdown, then selecting multiple options on a multi-select dropdown, and finally navigating to a second page to test a custom dropdown component.

Starting URL: https://www.lambdatest.com/selenium-playground/select-dropdown-demo

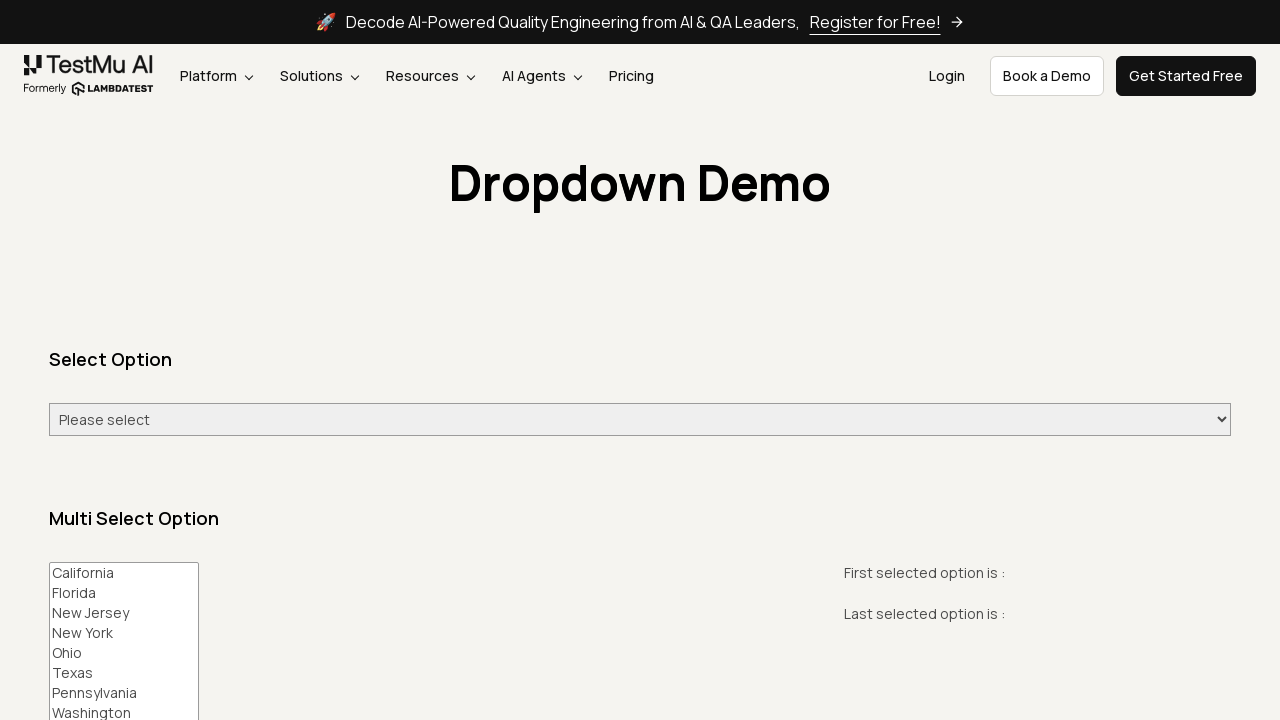

Selected 'Monday' from single select dropdown by value on #select-demo >> nth=0
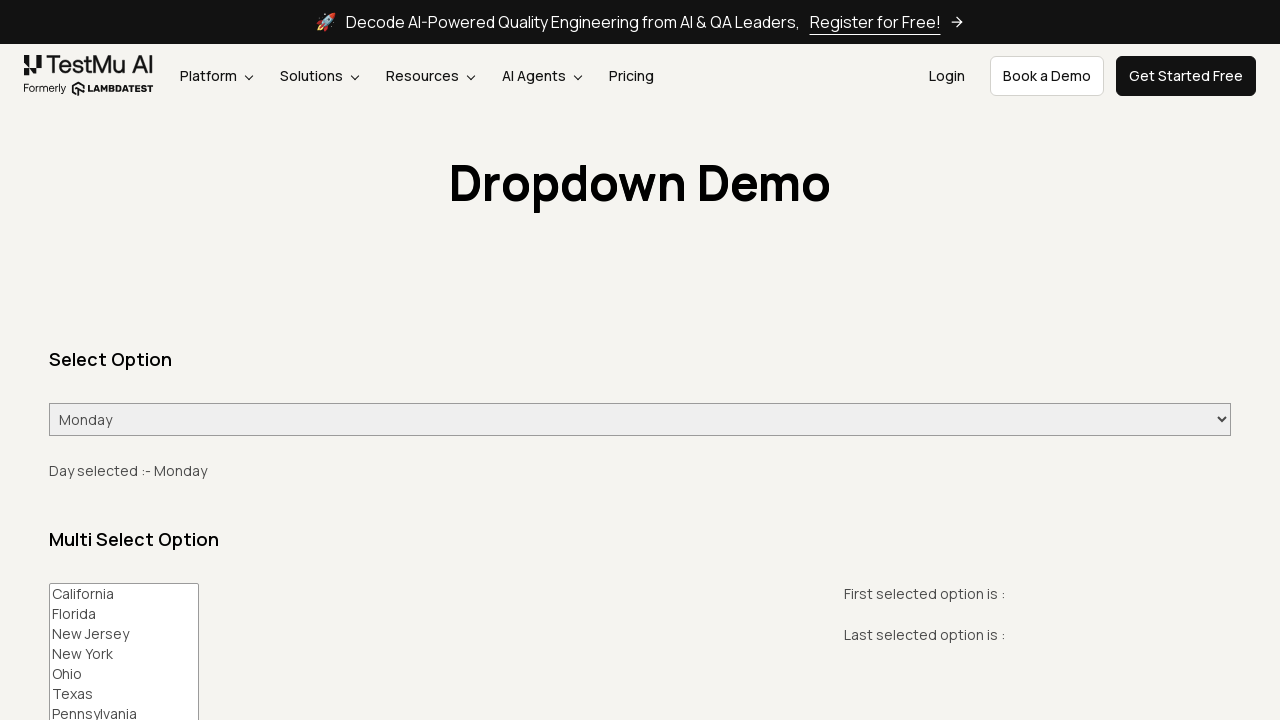

Selected 'Thursday' from single select dropdown by text on #select-demo >> nth=0
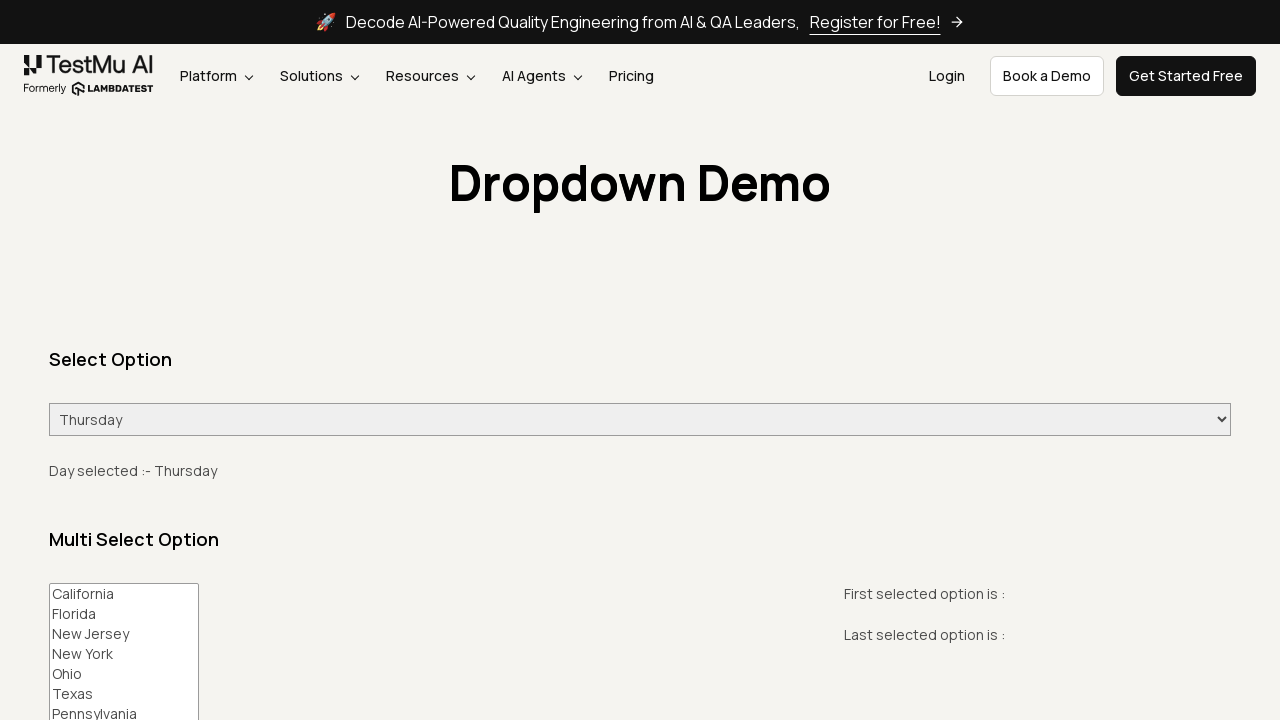

Selected 'Wednesday' from single select dropdown by label on #select-demo >> nth=0
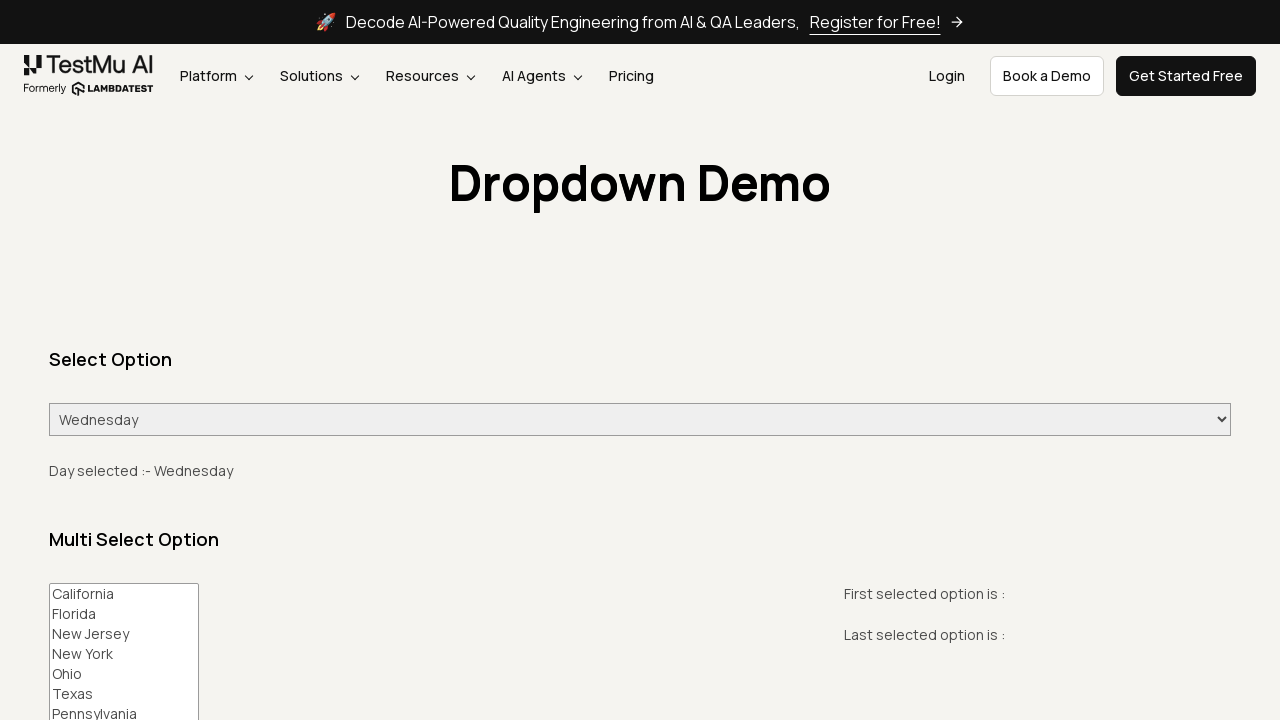

Selected option at index 3 from single select dropdown on #select-demo >> nth=0
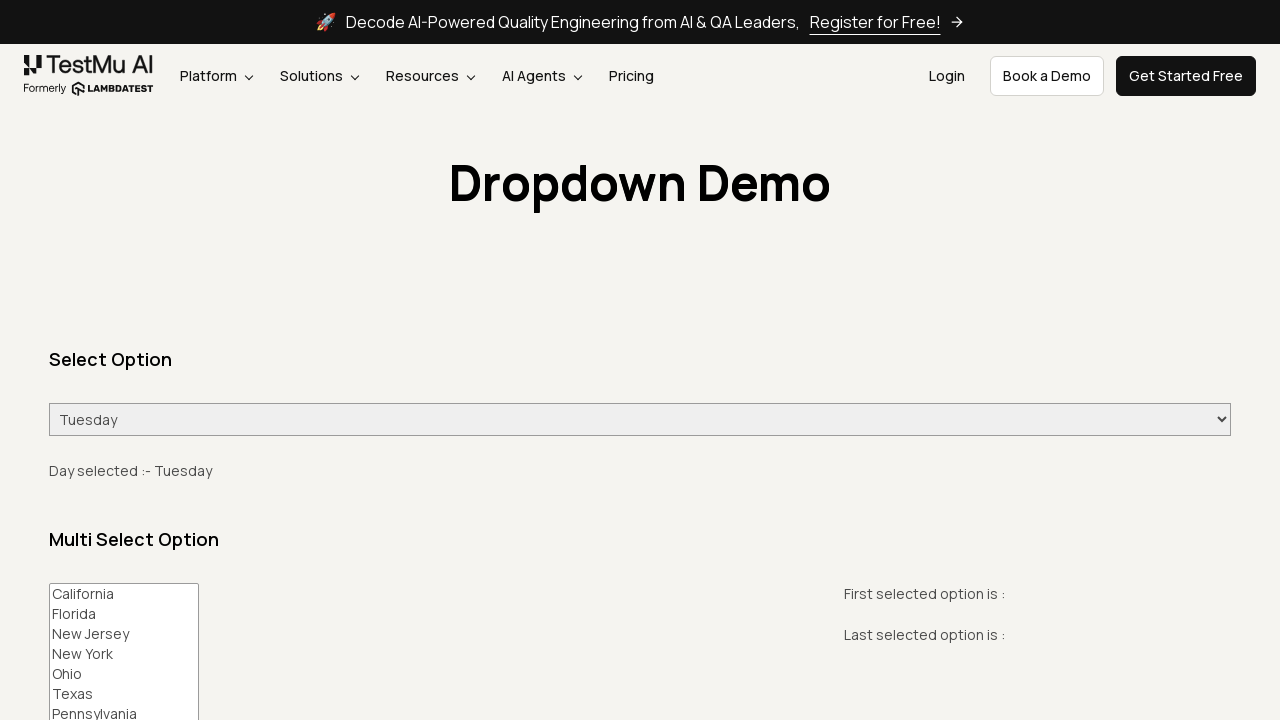

Selected multiple states ('Ohio' and 'New York') from multi-select dropdown on xpath=//select[@name='States']
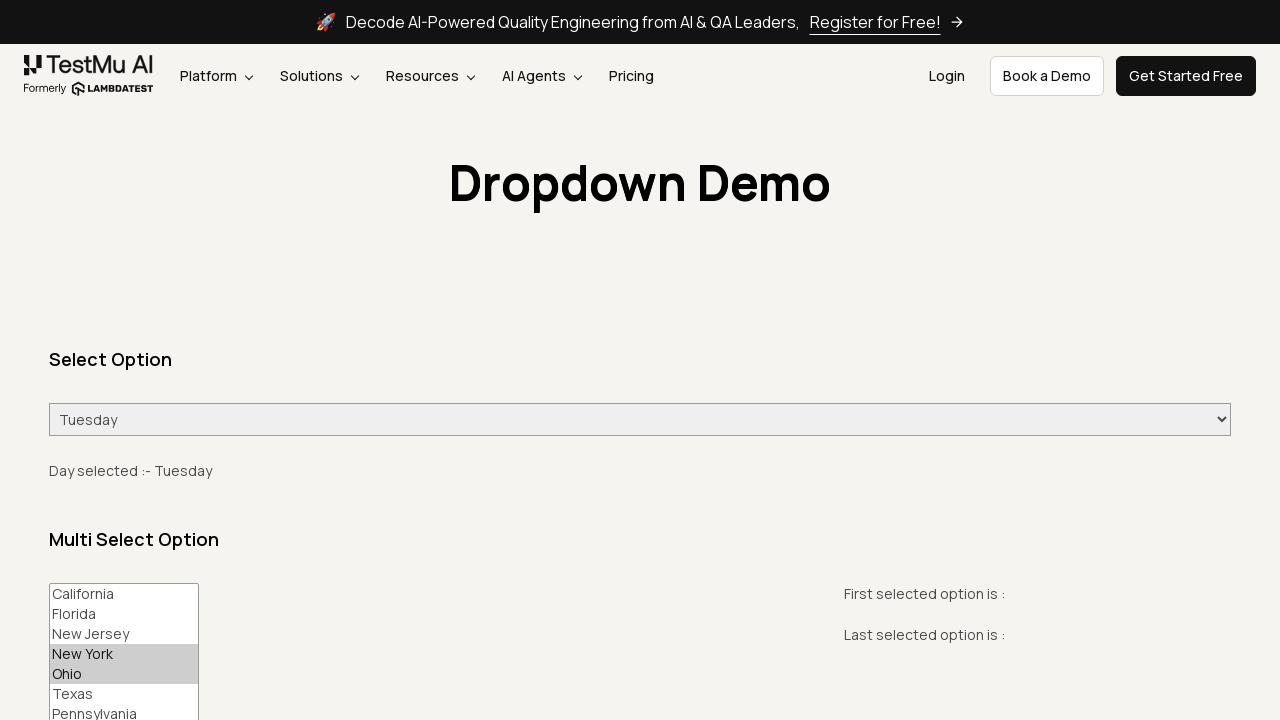

Navigated to custom dropdown testing page
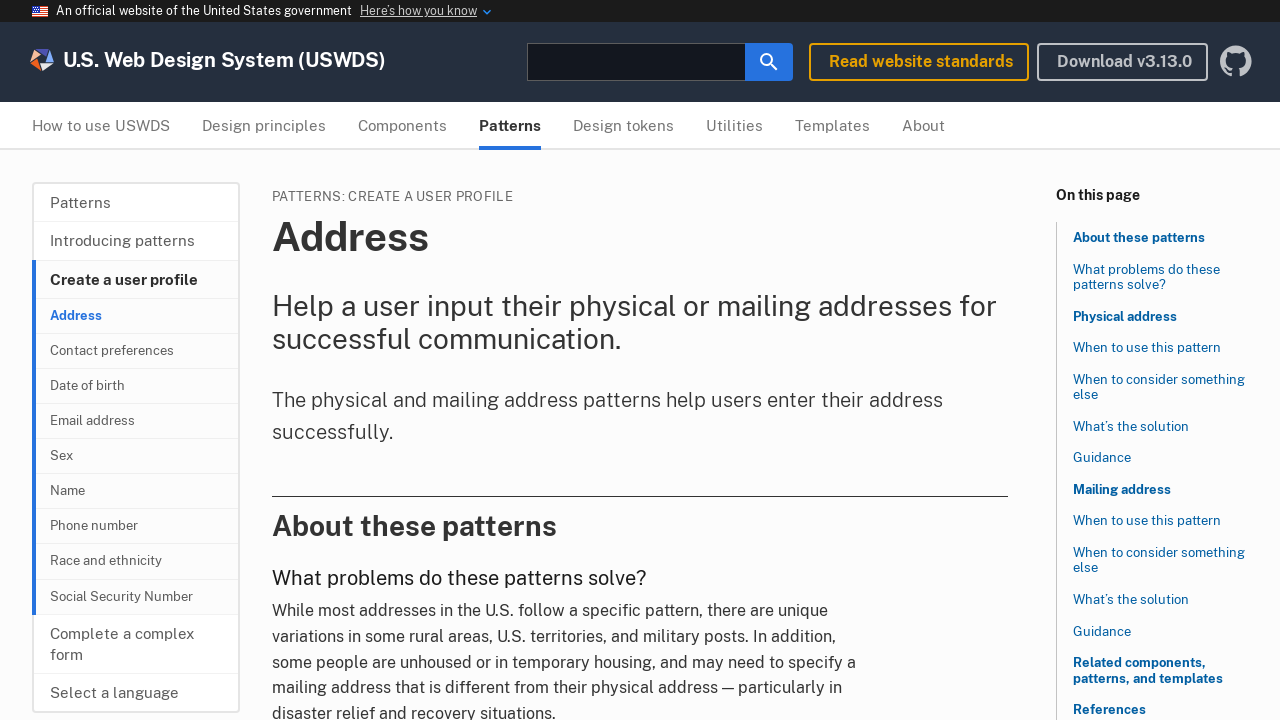

Clicked dropdown toggle button to open custom dropdown at (750, 360) on xpath=//button[contains(@aria-label, 'Toggle the dropdown list')] >> nth=0
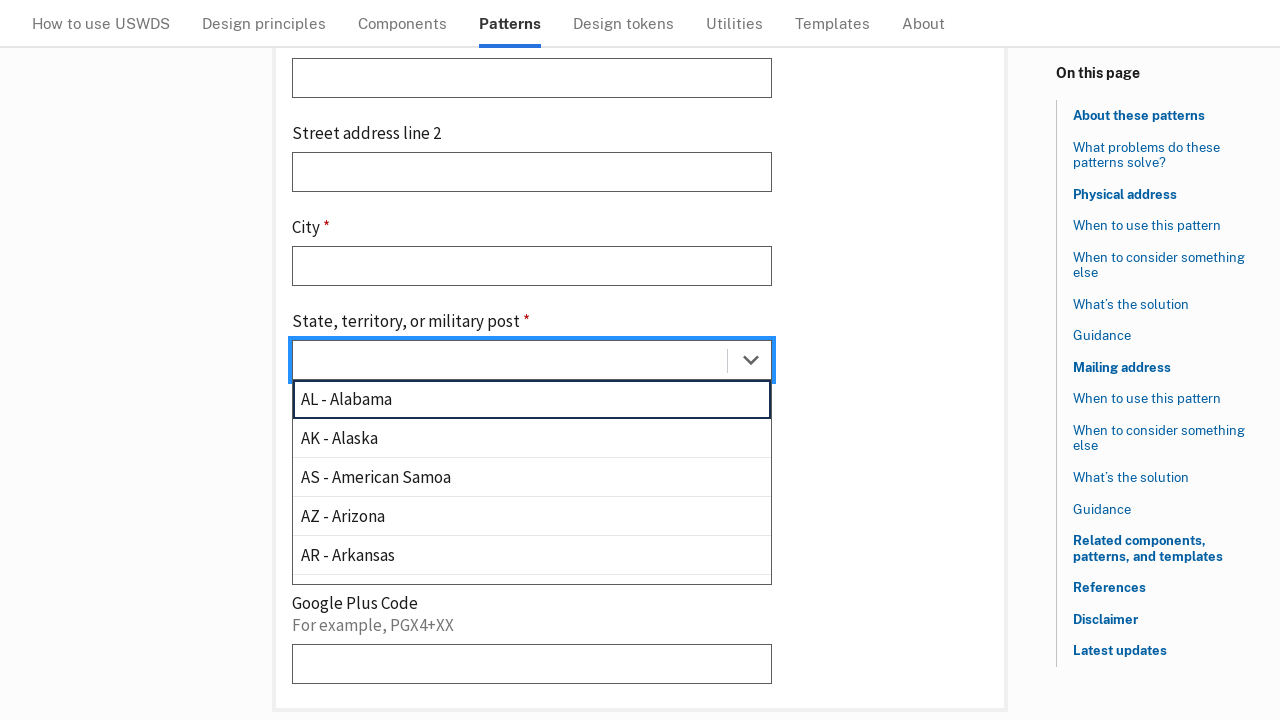

Selected 'AL - Alabama' option from custom dropdown list at (532, 400) on //li[contains(@id, 'physical-state--list--option-0')] >> internal:has-text="AL -
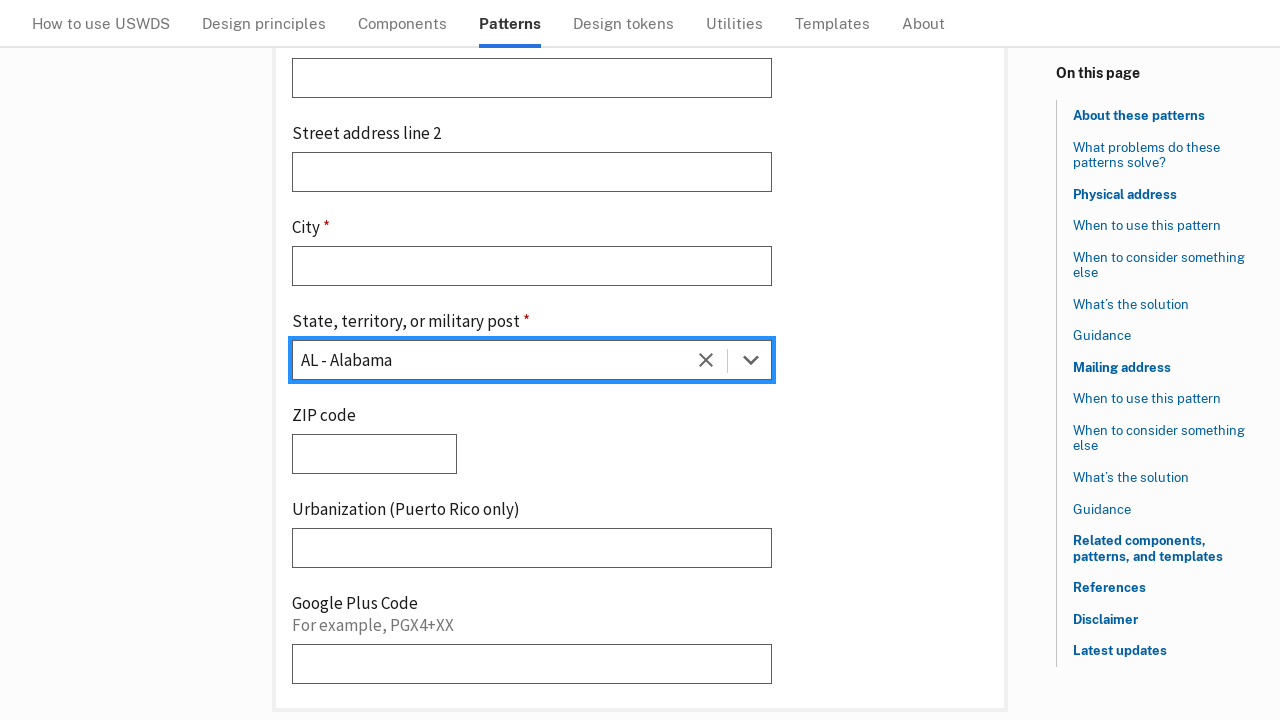

Verified that selected option contains 'AL - Alabama' text
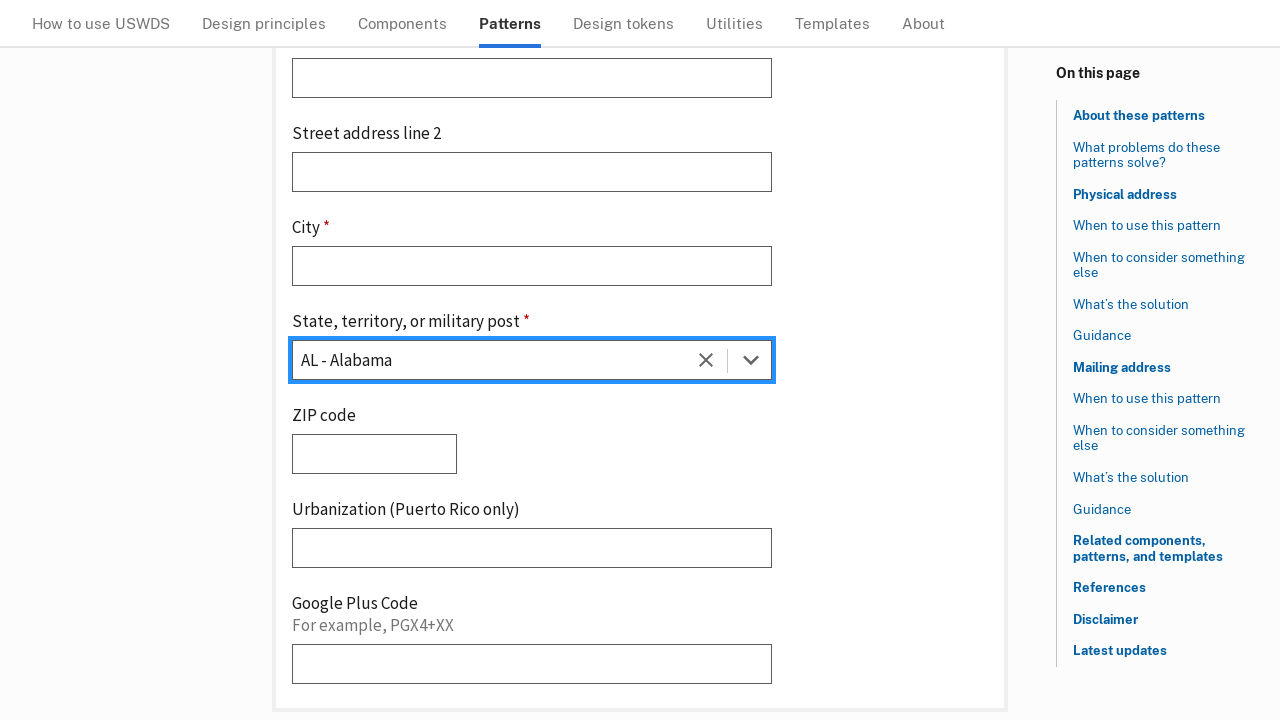

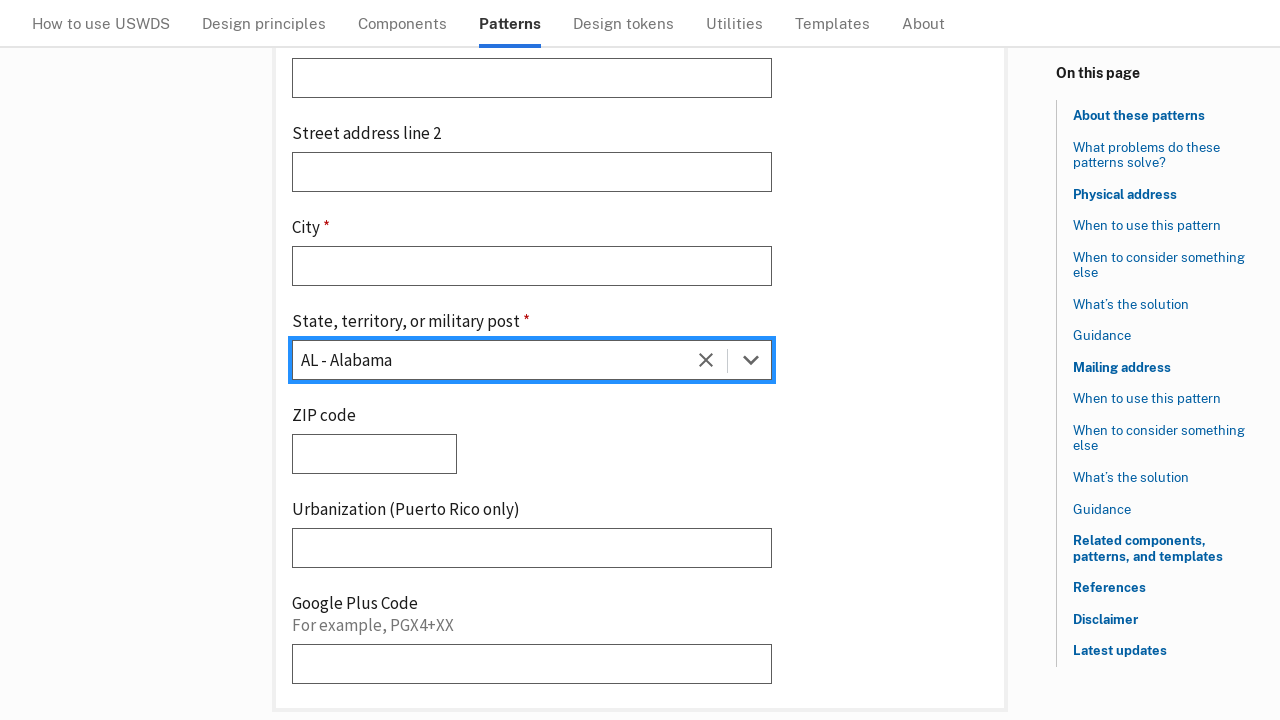